Tests unmarking todo items as complete by unchecking their checkboxes

Starting URL: https://demo.playwright.dev/todomvc

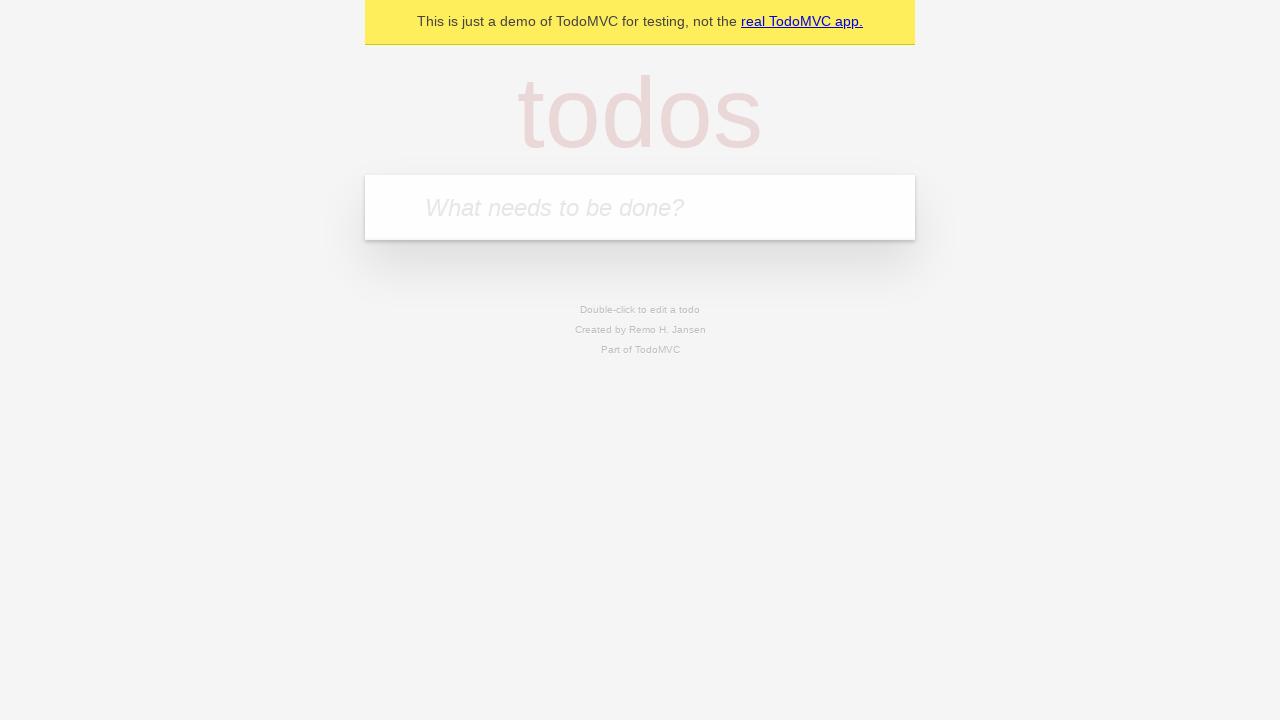

Filled todo input with 'buy some cheese' on internal:attr=[placeholder="What needs to be done?"i]
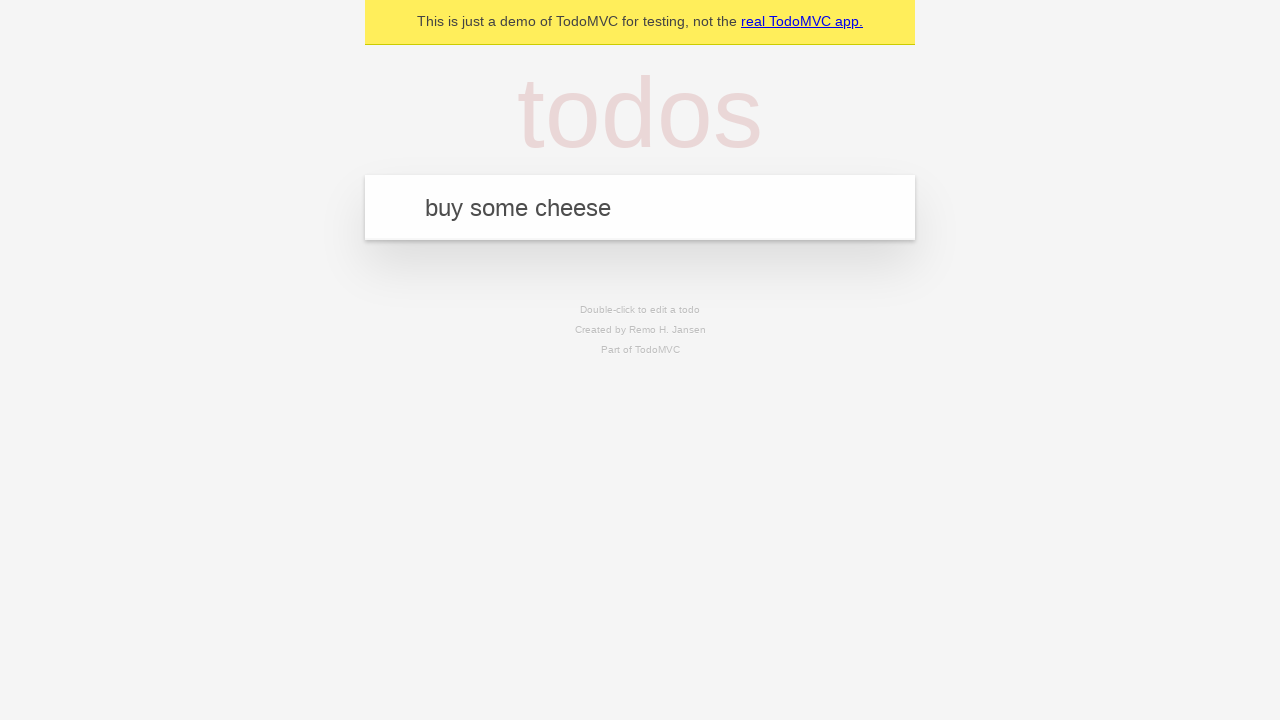

Pressed Enter to create first todo item on internal:attr=[placeholder="What needs to be done?"i]
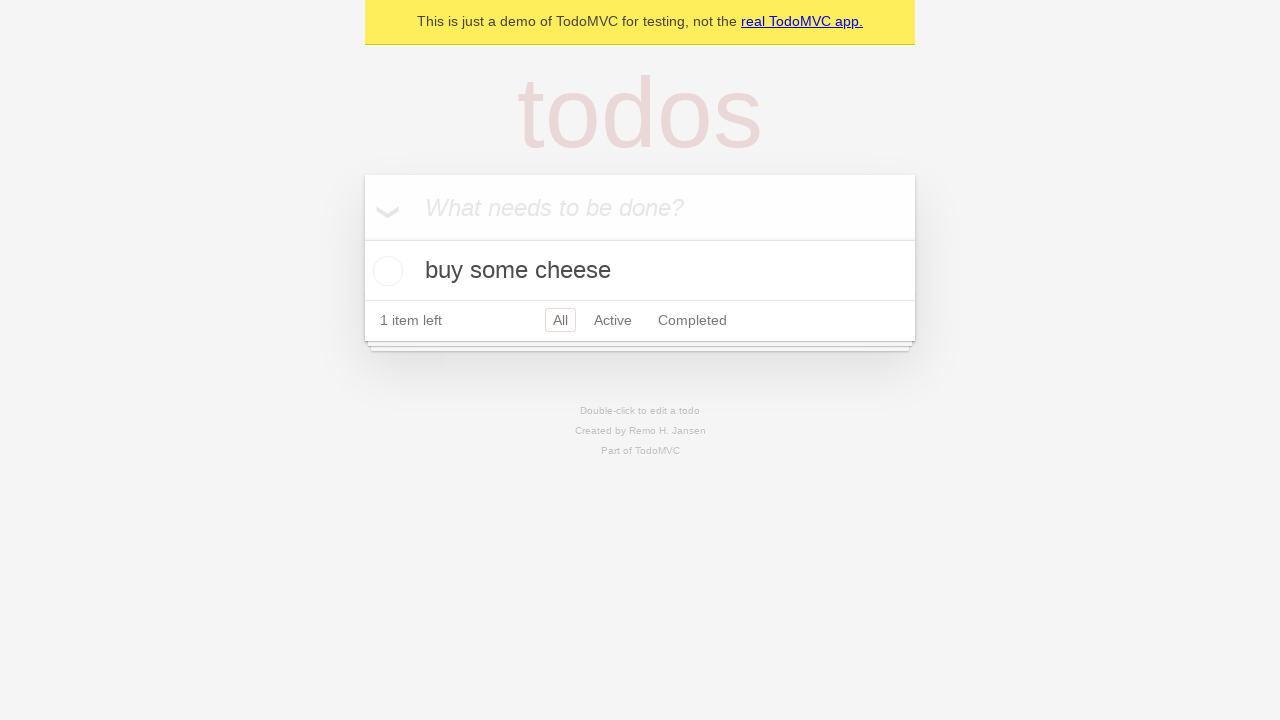

Filled todo input with 'feed the cat' on internal:attr=[placeholder="What needs to be done?"i]
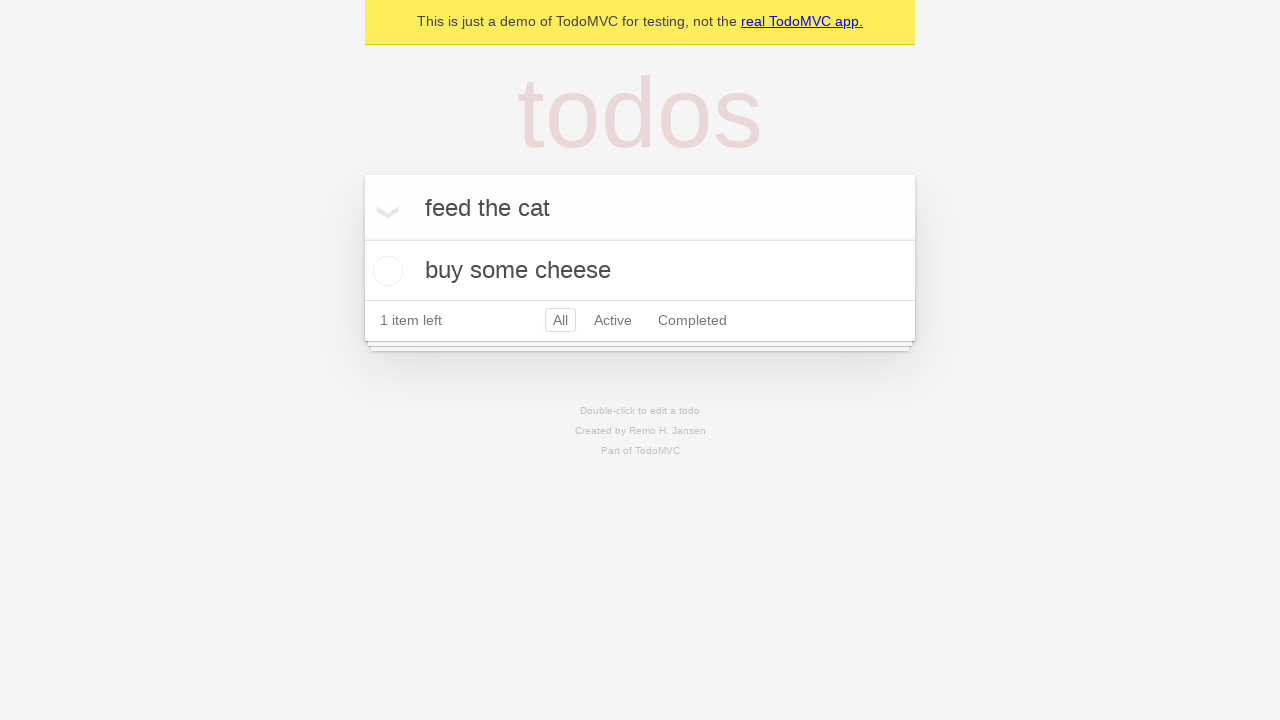

Pressed Enter to create second todo item on internal:attr=[placeholder="What needs to be done?"i]
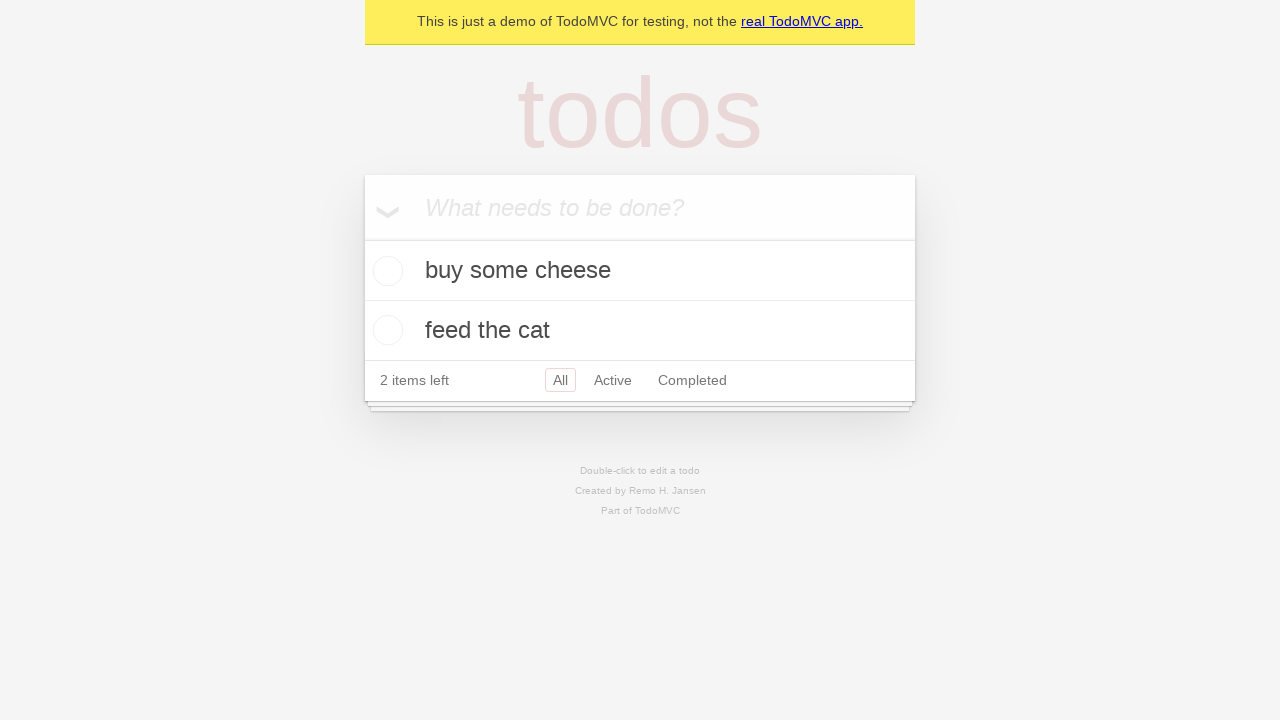

Checked checkbox for first todo item at (385, 271) on internal:testid=[data-testid="todo-item"s] >> nth=0 >> internal:role=checkbox
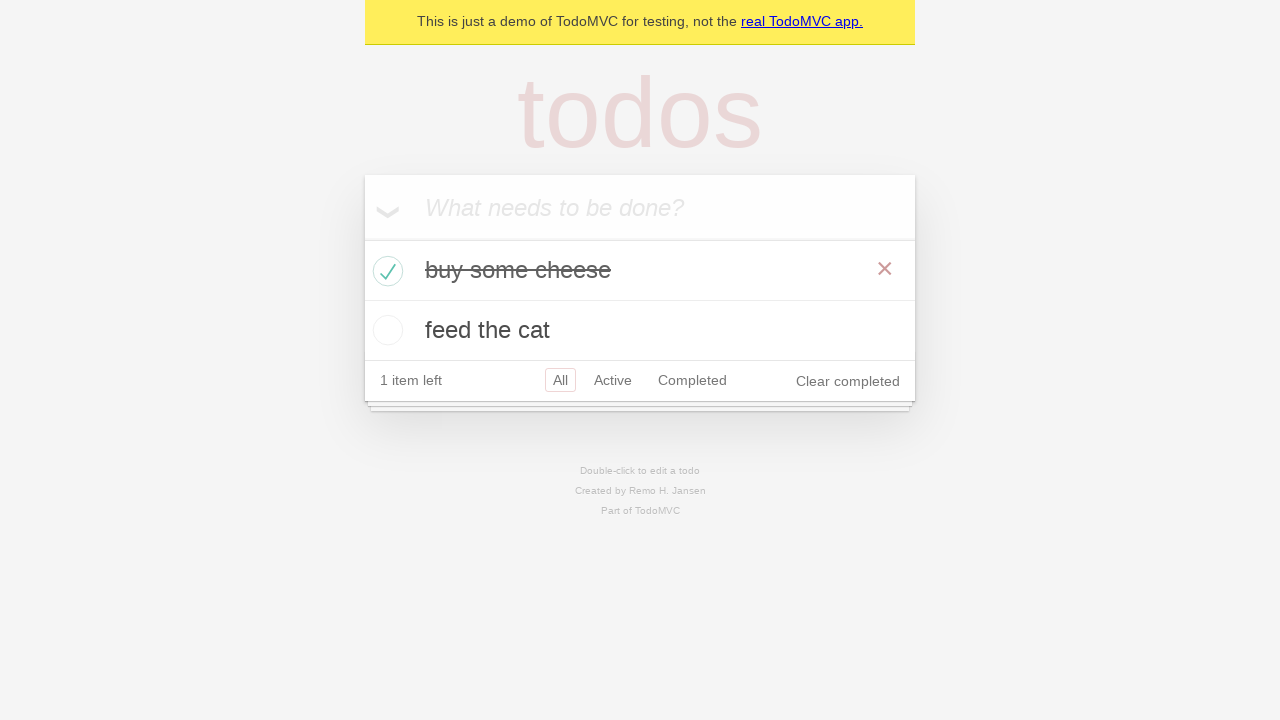

Unchecked checkbox for first todo item to mark as incomplete at (385, 271) on internal:testid=[data-testid="todo-item"s] >> nth=0 >> internal:role=checkbox
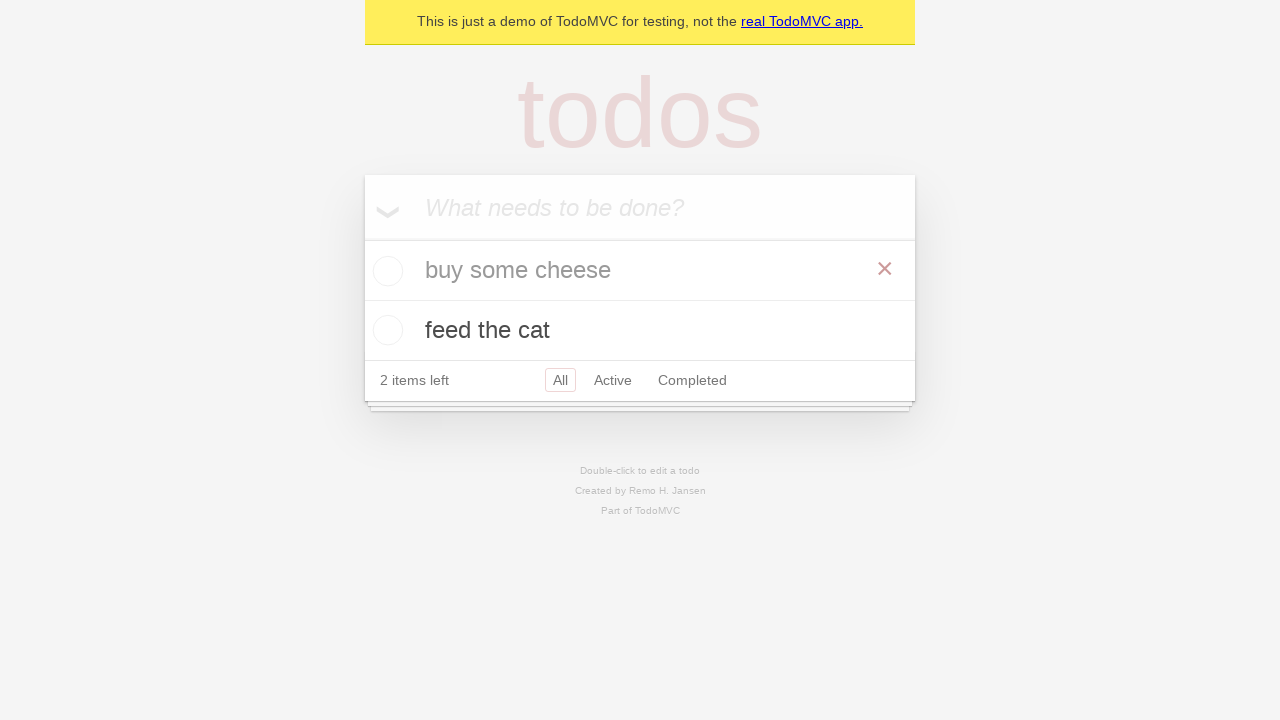

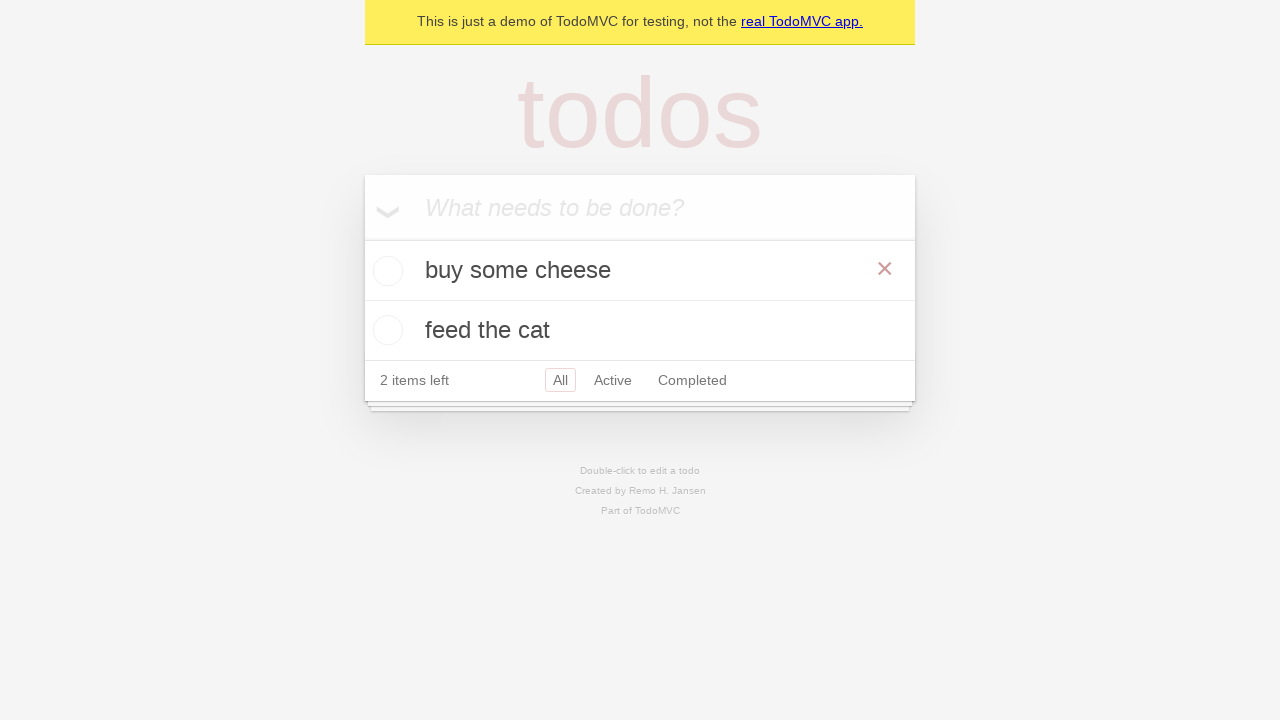